Tests un-marking completed todo items by unchecking their checkboxes

Starting URL: https://demo.playwright.dev/todomvc

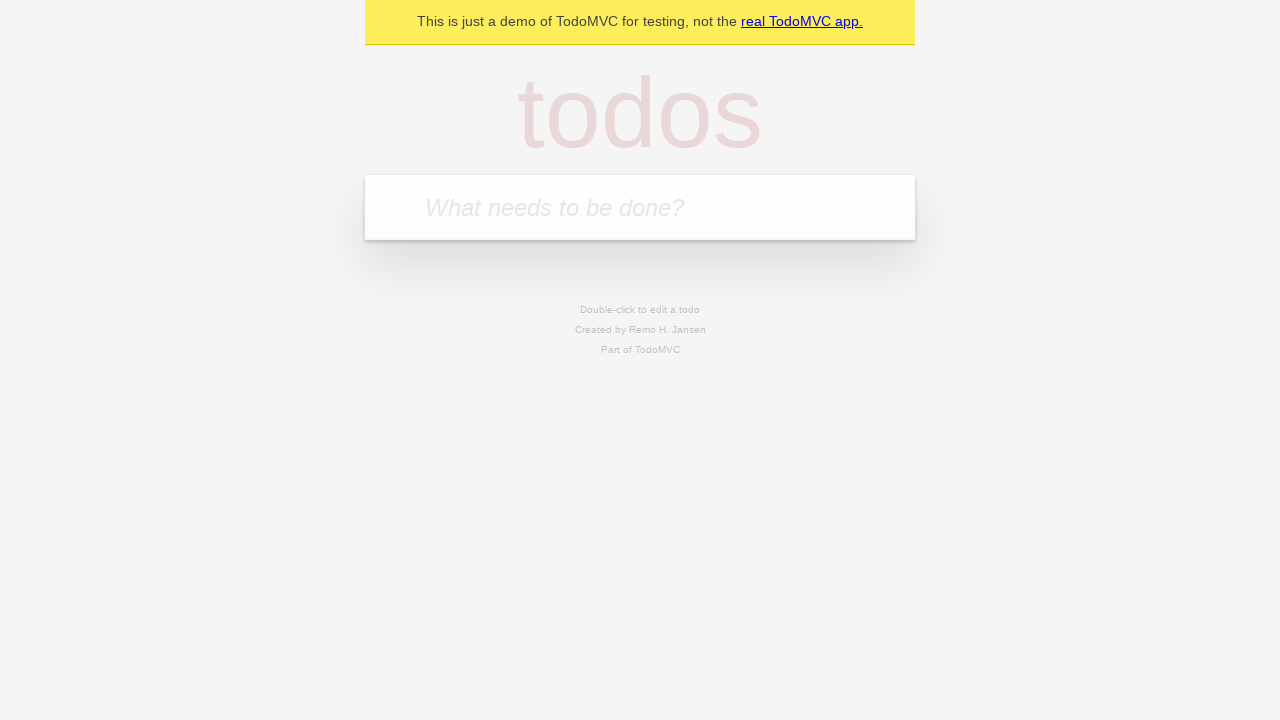

Filled todo input with 'buy some cheese' on internal:attr=[placeholder="What needs to be done?"i]
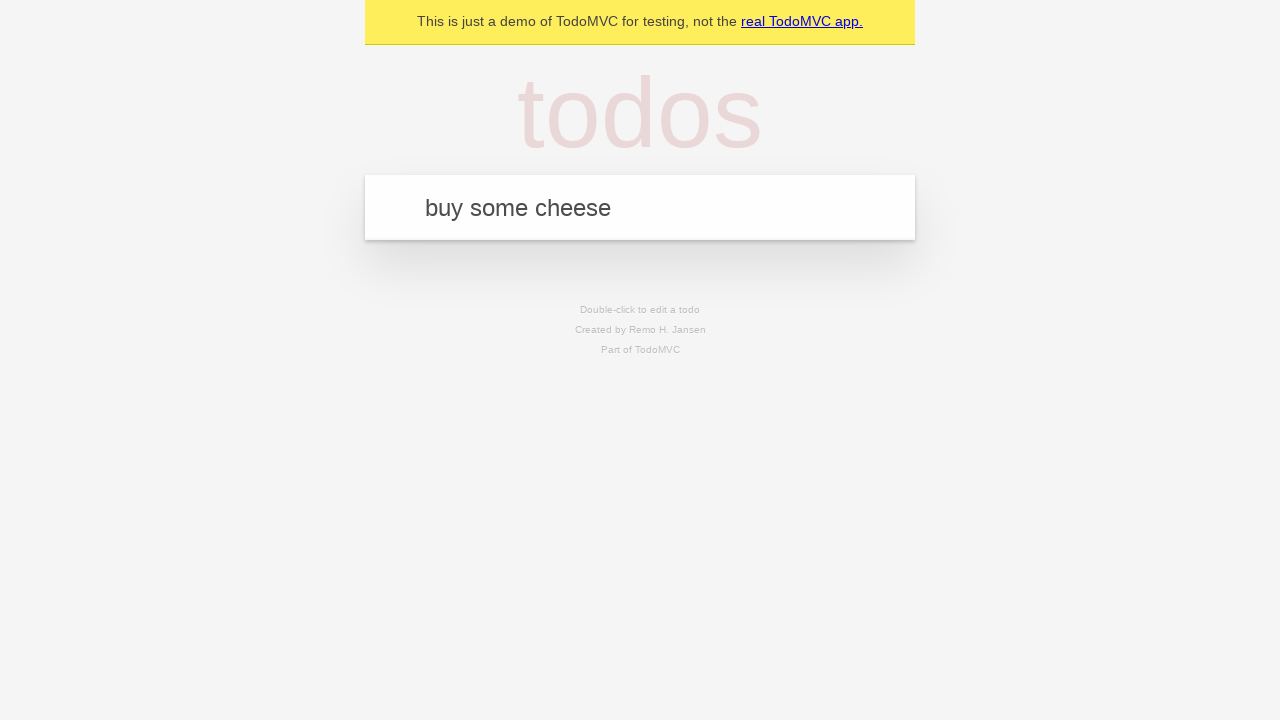

Pressed Enter to add first todo item on internal:attr=[placeholder="What needs to be done?"i]
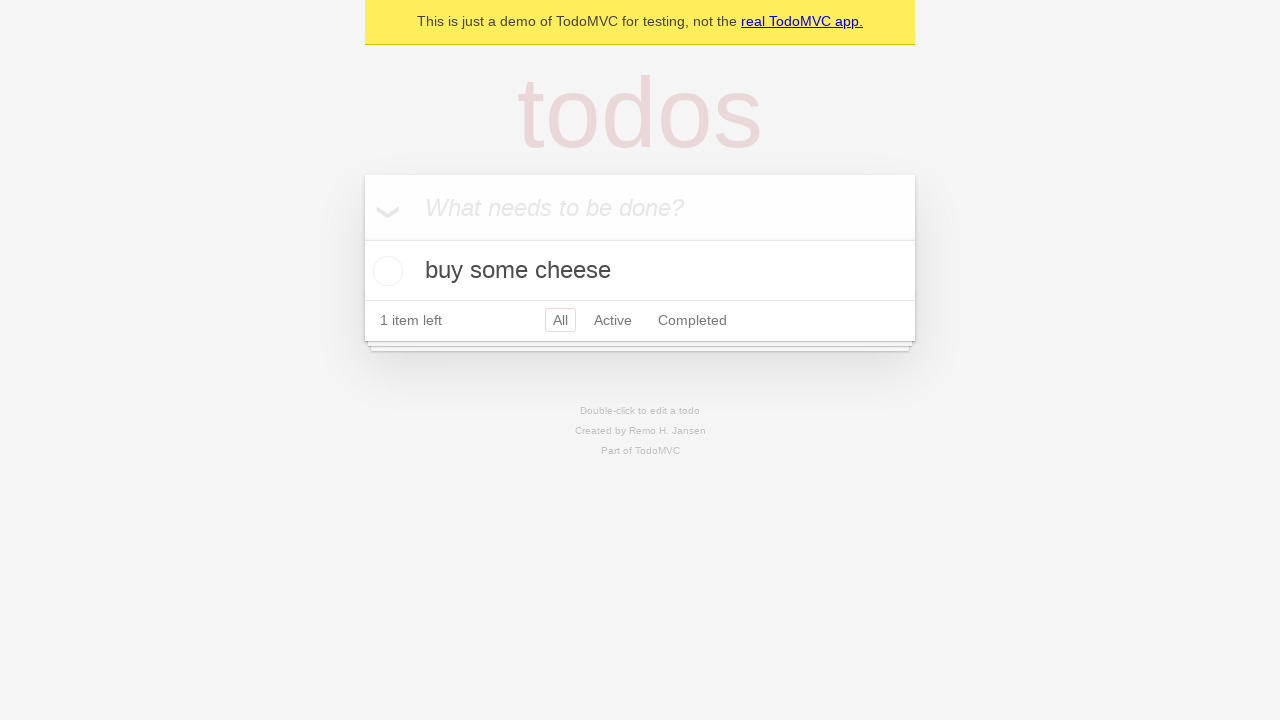

Filled todo input with 'feed the cat' on internal:attr=[placeholder="What needs to be done?"i]
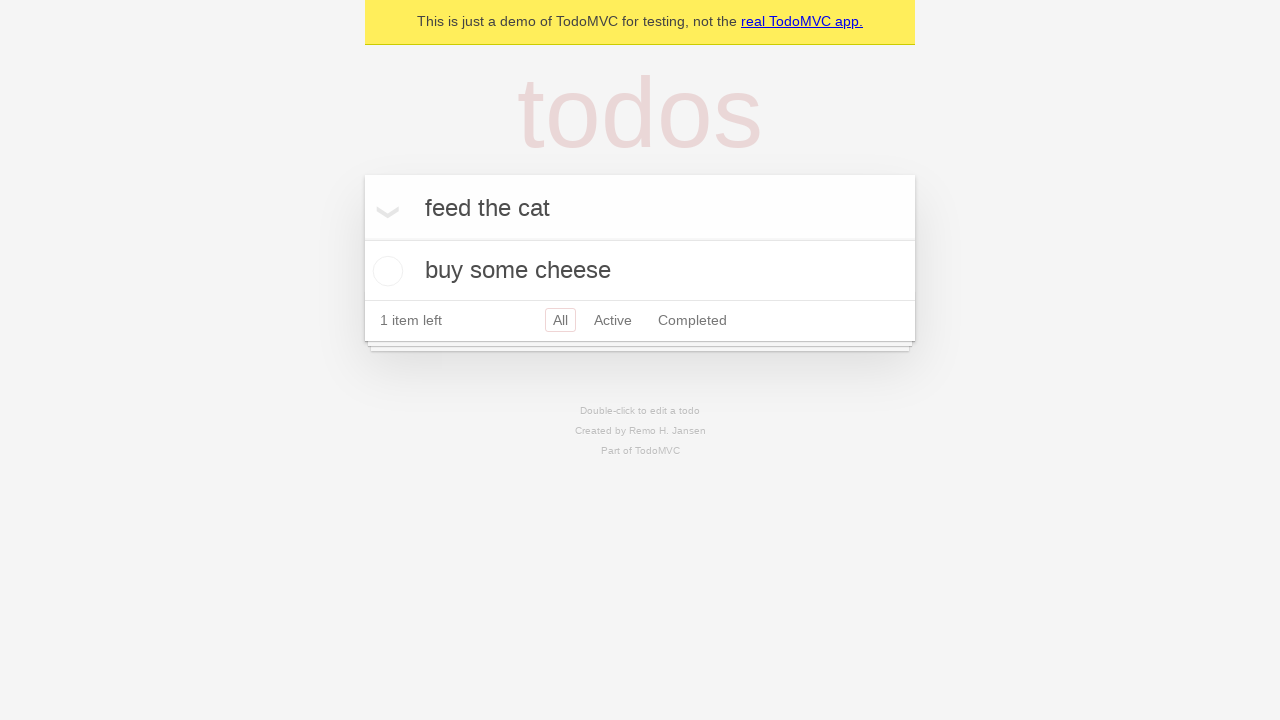

Pressed Enter to add second todo item on internal:attr=[placeholder="What needs to be done?"i]
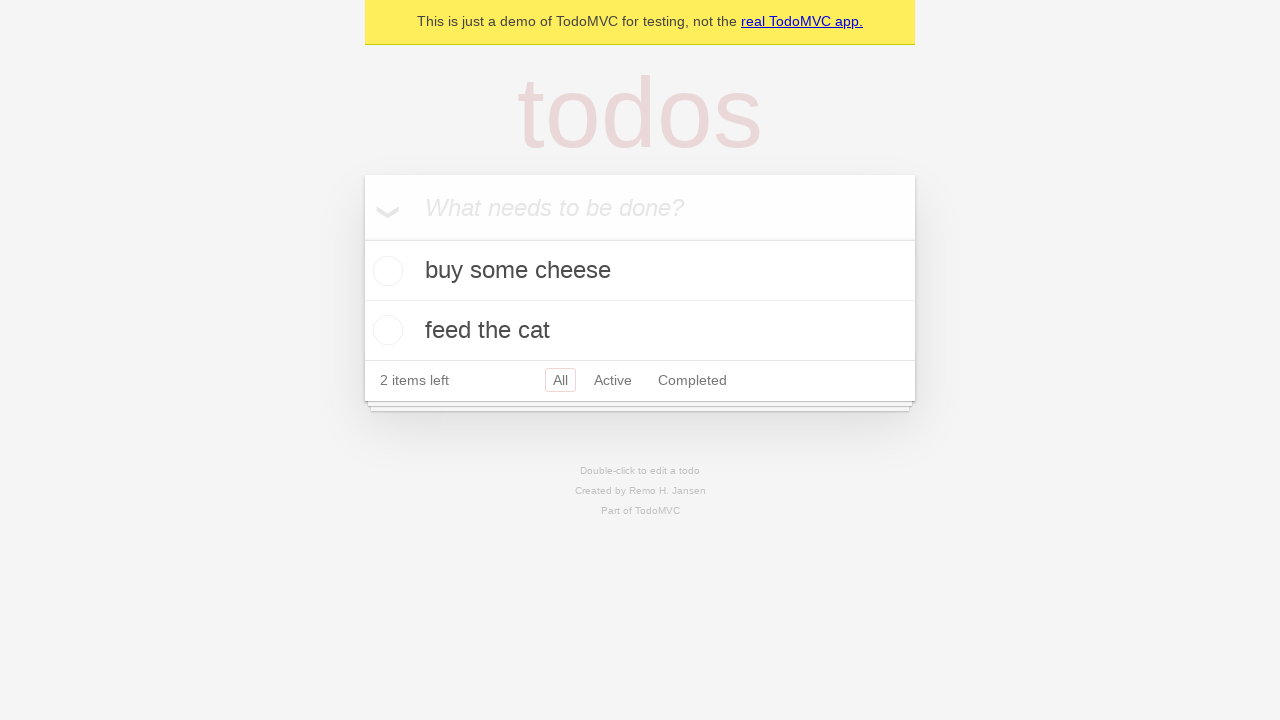

Checked checkbox for first todo item to mark it complete at (385, 271) on internal:testid=[data-testid="todo-item"s] >> nth=0 >> internal:role=checkbox
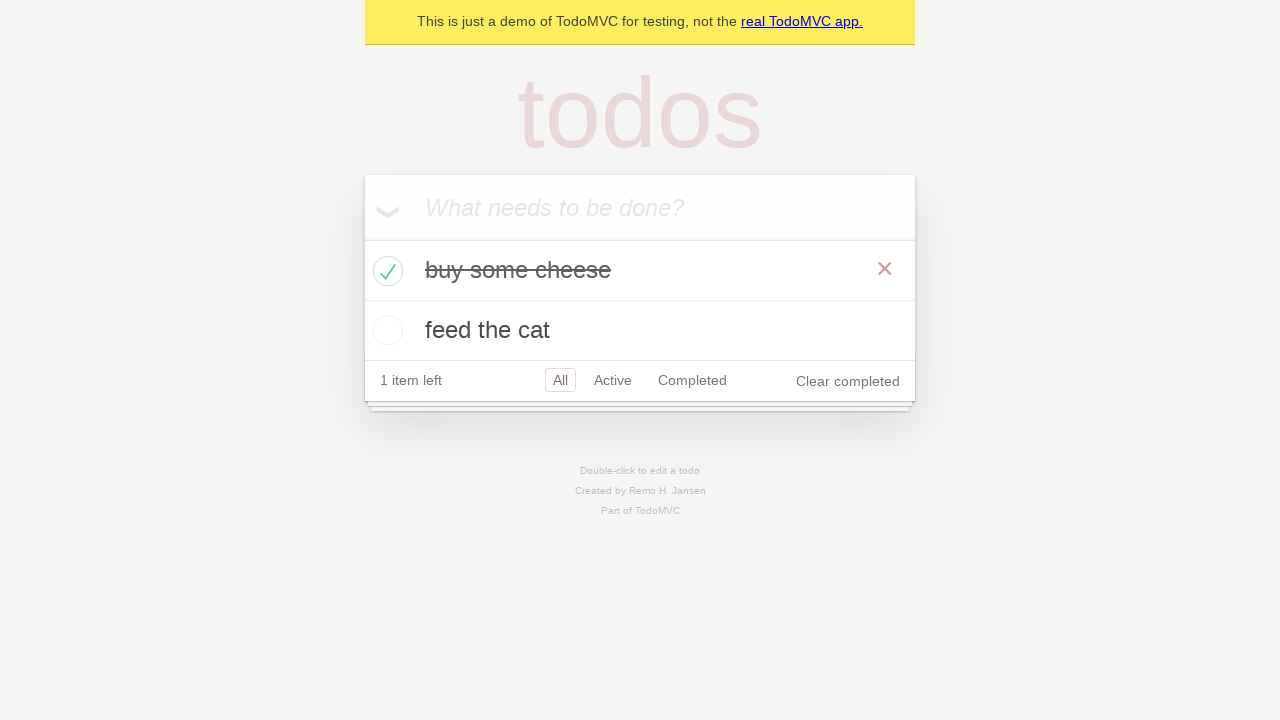

Unchecked checkbox for first todo item to un-mark it as complete at (385, 271) on internal:testid=[data-testid="todo-item"s] >> nth=0 >> internal:role=checkbox
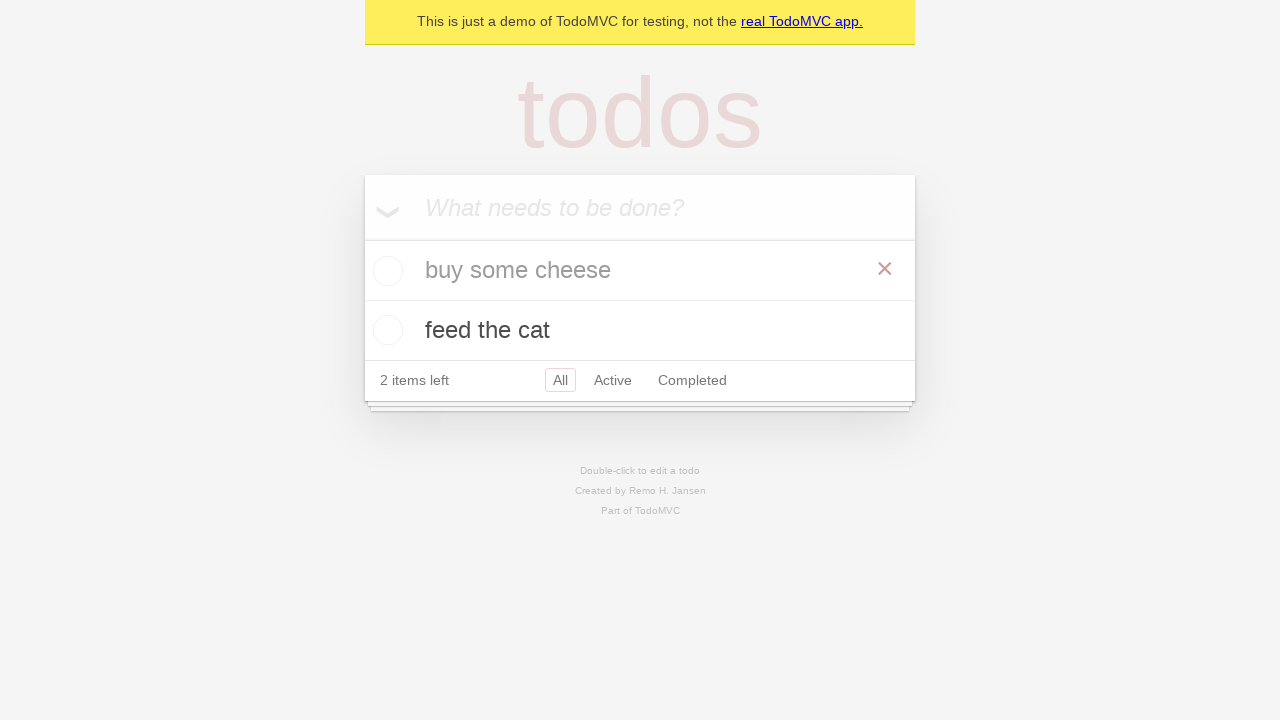

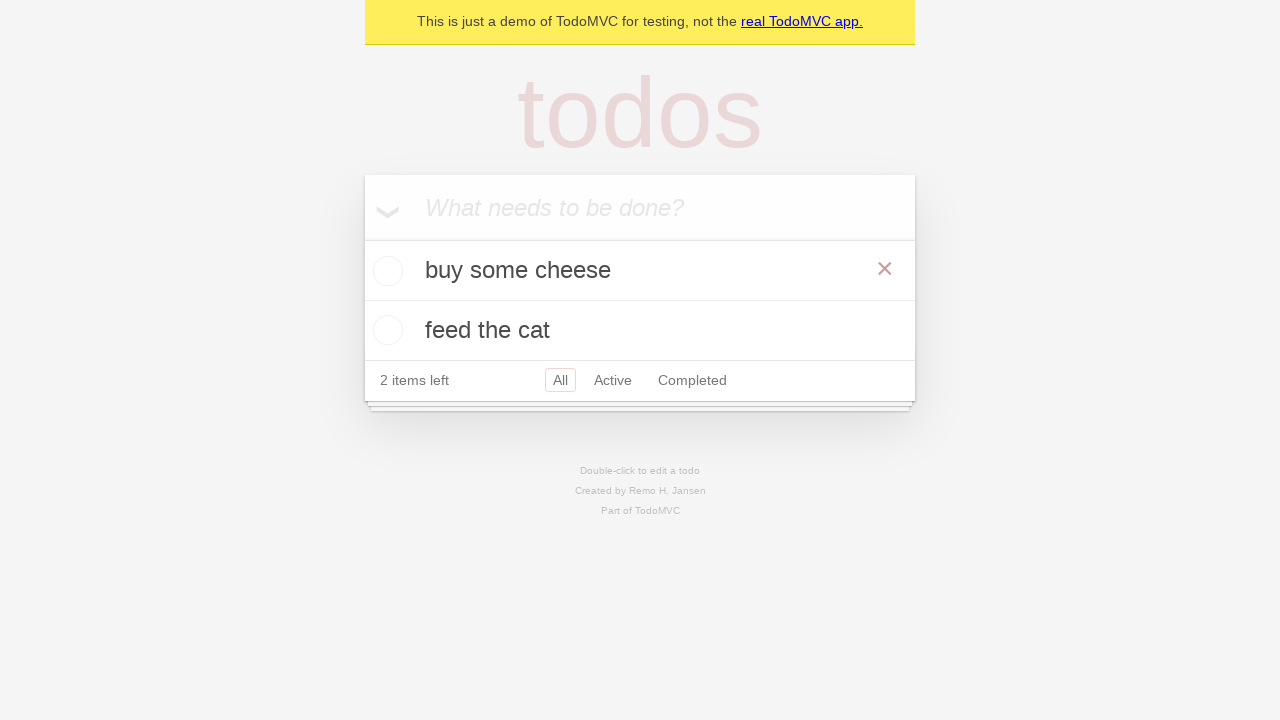